Tests interaction with nested Shadow DOM elements by navigating through shadow roots and filling a text field with a pizza order value.

Starting URL: https://selectorshub.com/iframe-in-shadow-dom/

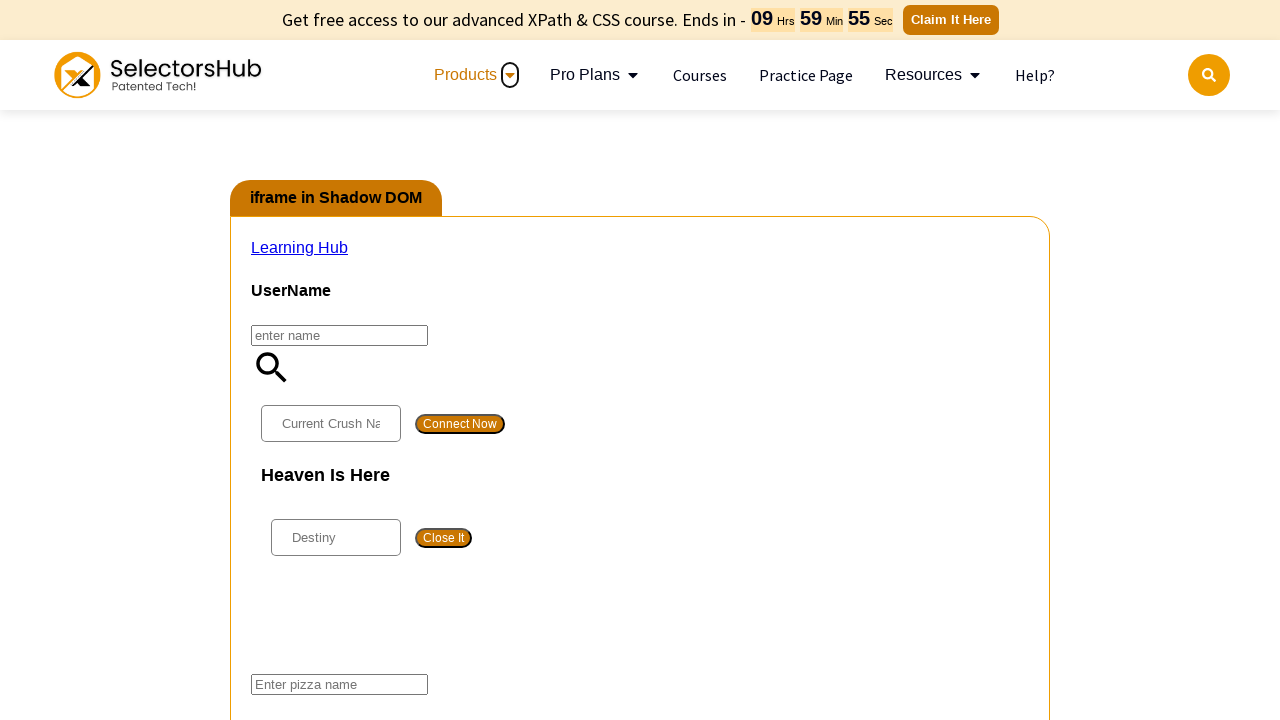

Navigated through nested Shadow DOM elements to locate pizza input field
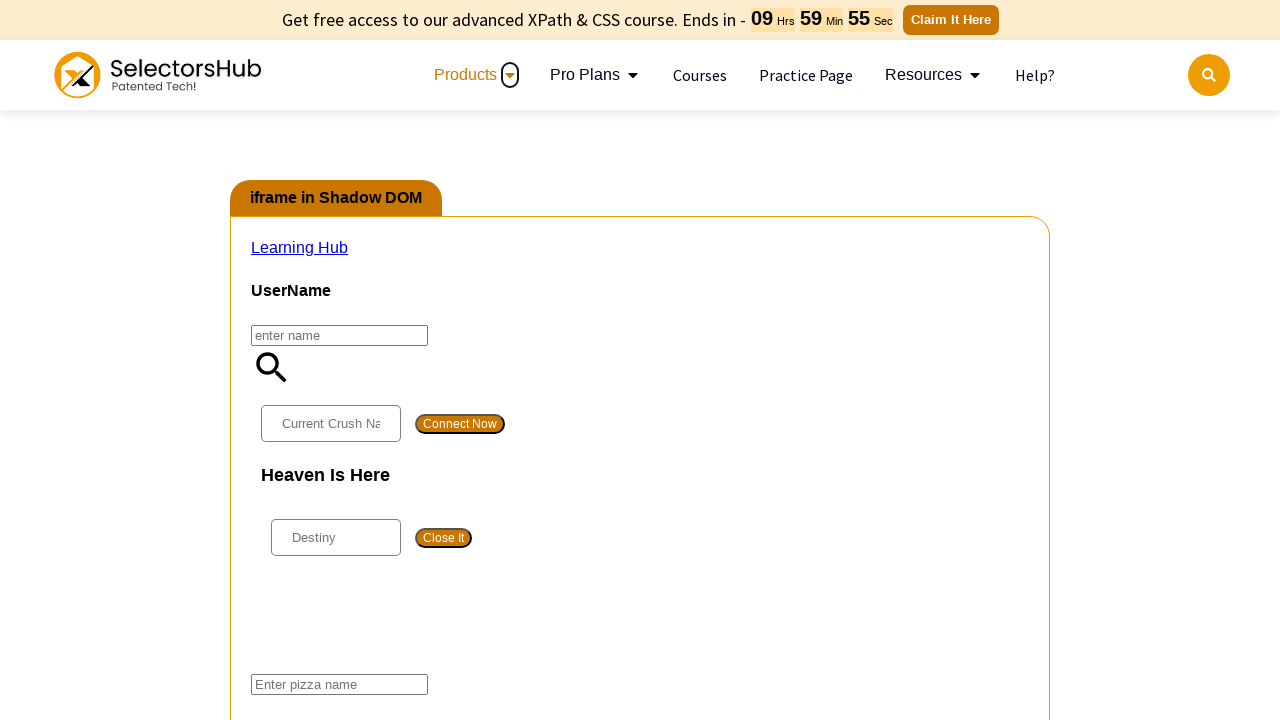

Filled pizza field with 'Veg Pizza' order
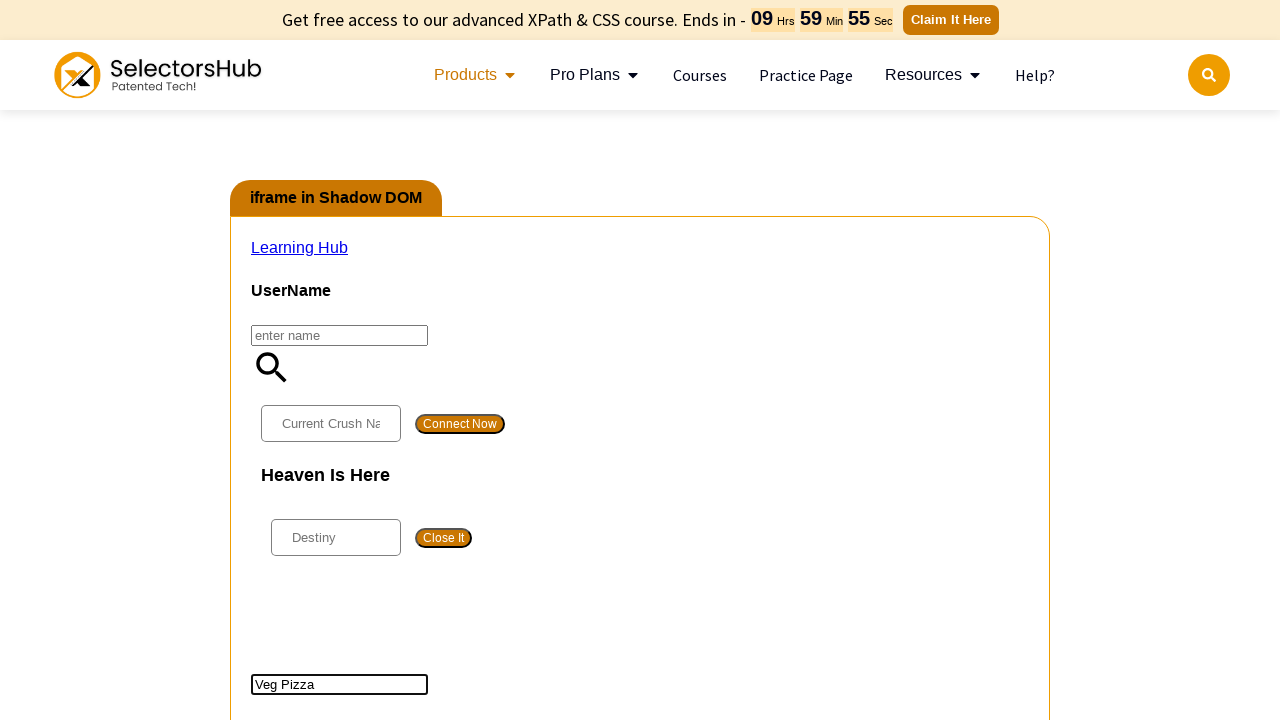

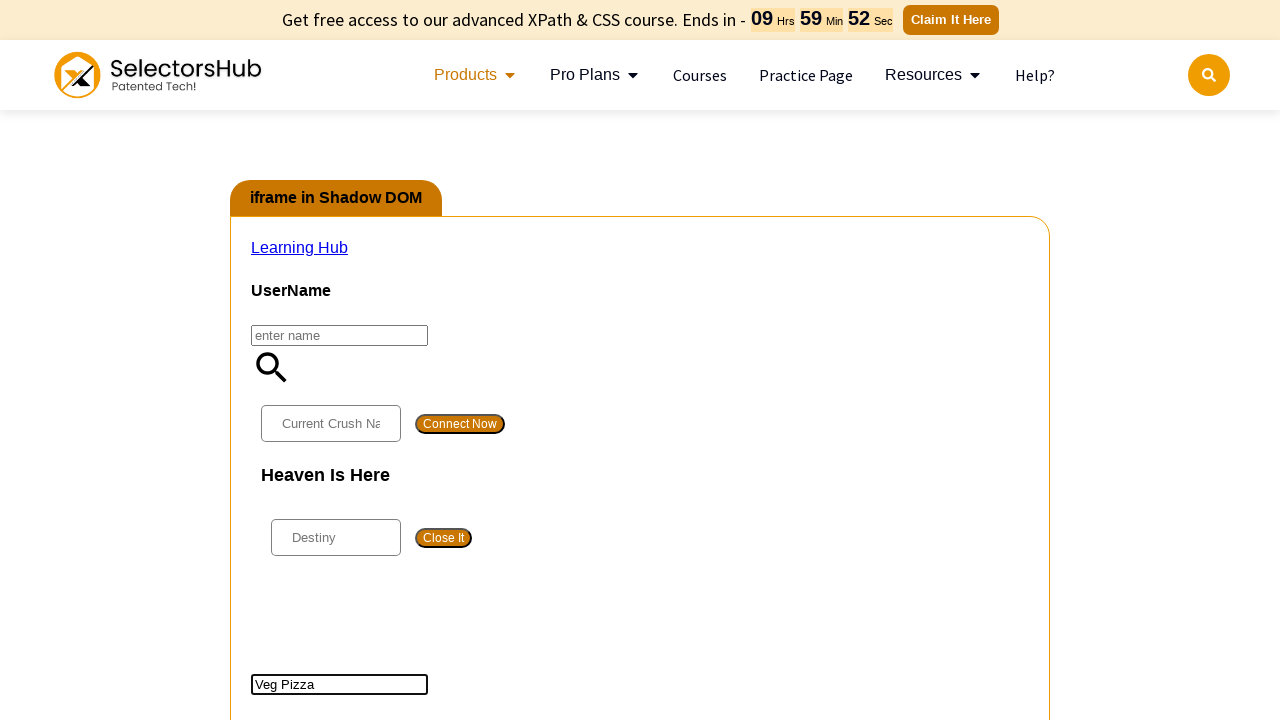